Navigates to tempmail.email and retrieves a generated temporary email address

Starting URL: https://tempmail.email

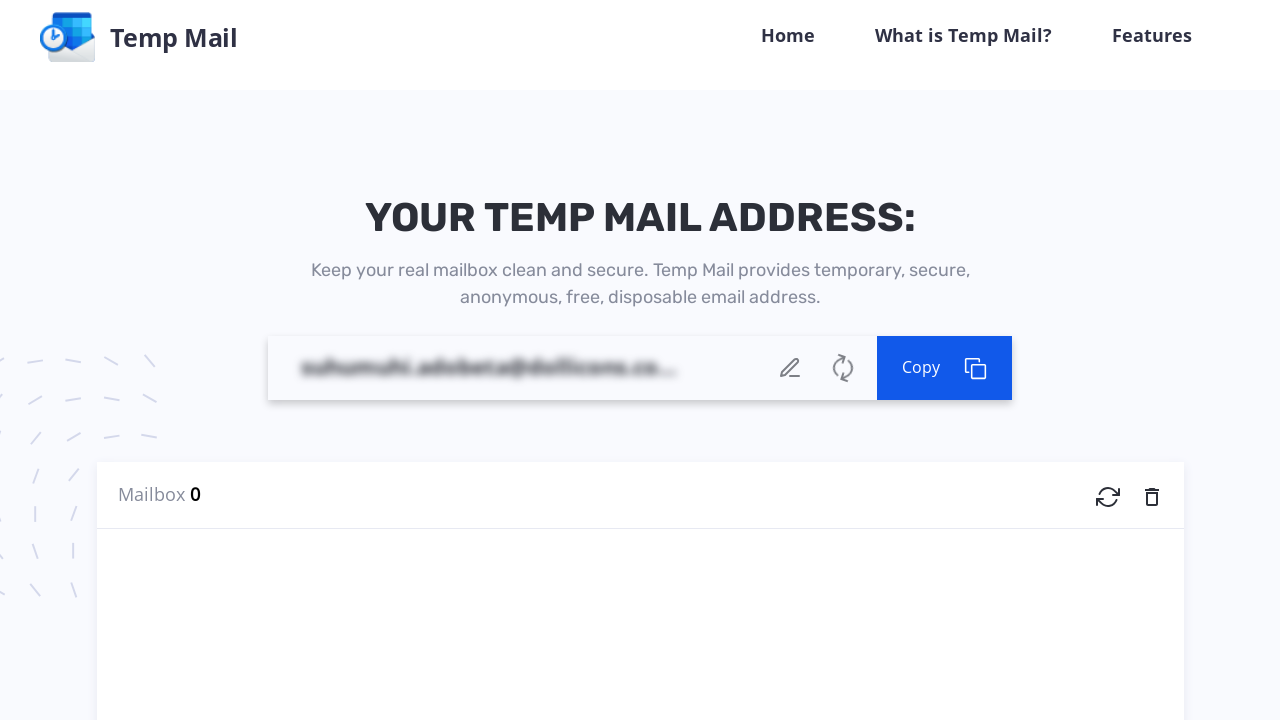

Waited for email address element to load on tempmail.email
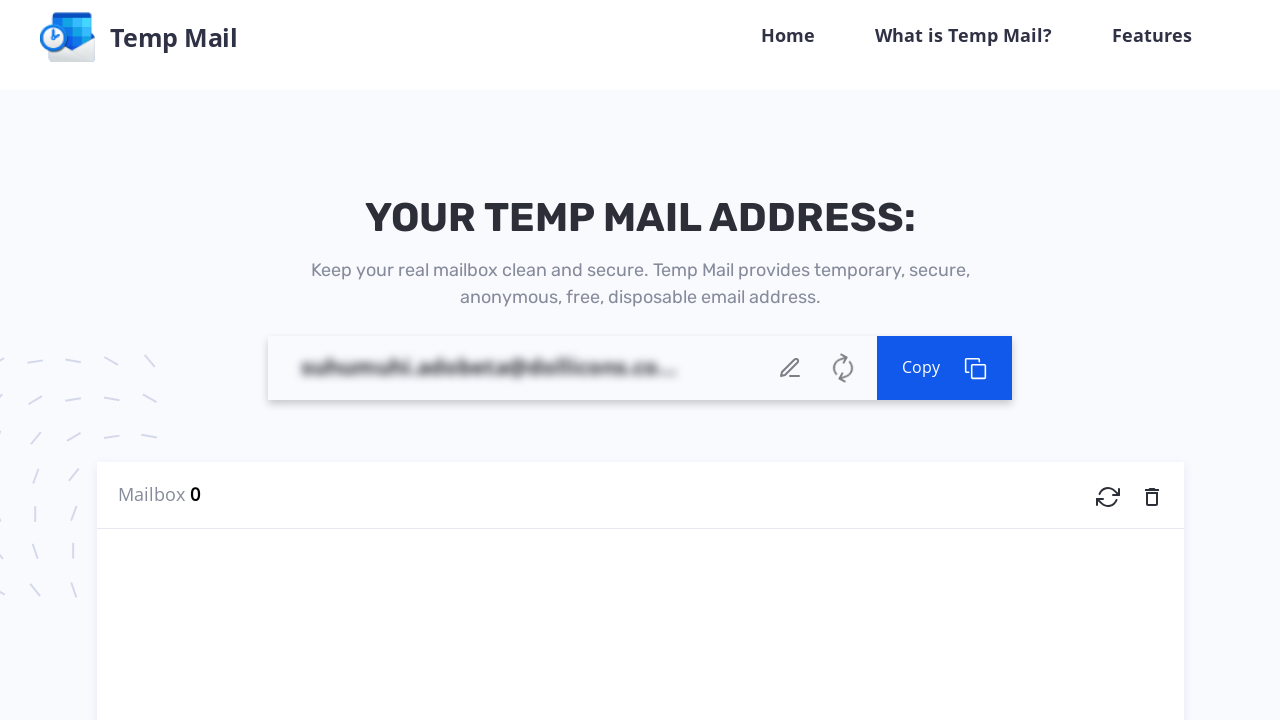

Located the email address element
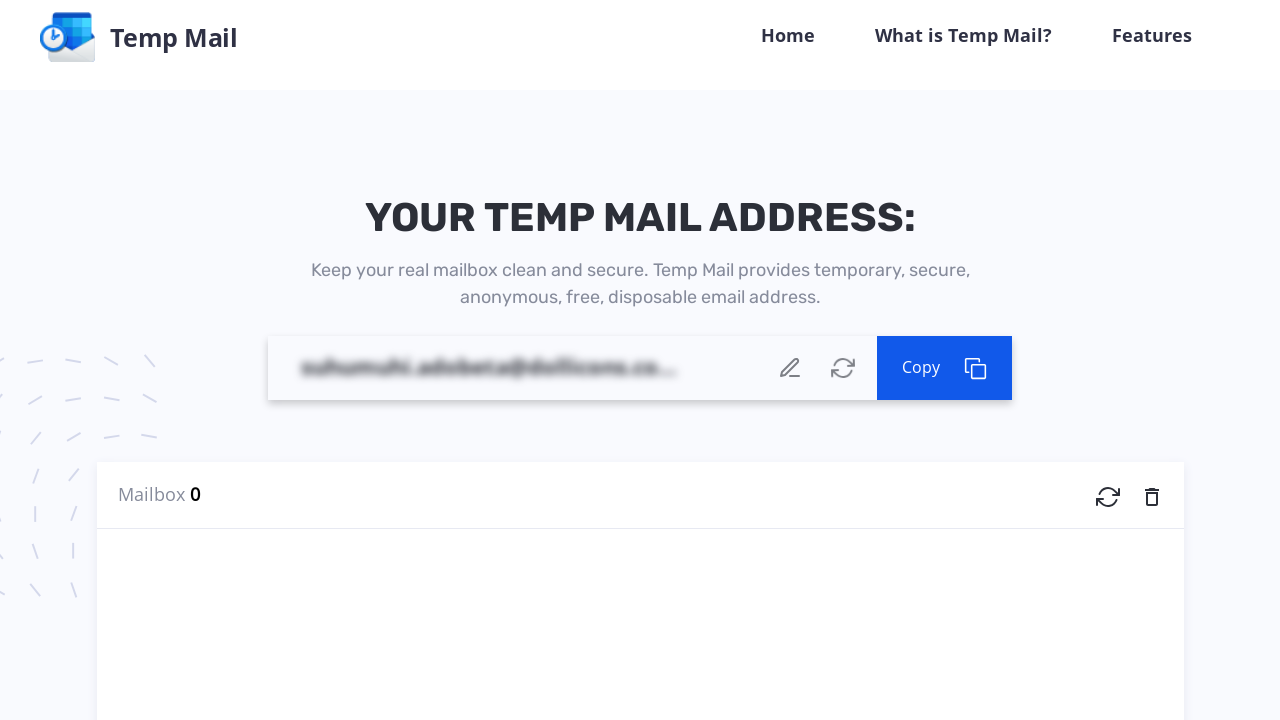

Retrieved temporary email address: suhumuhi.adobeta@dollicons.com
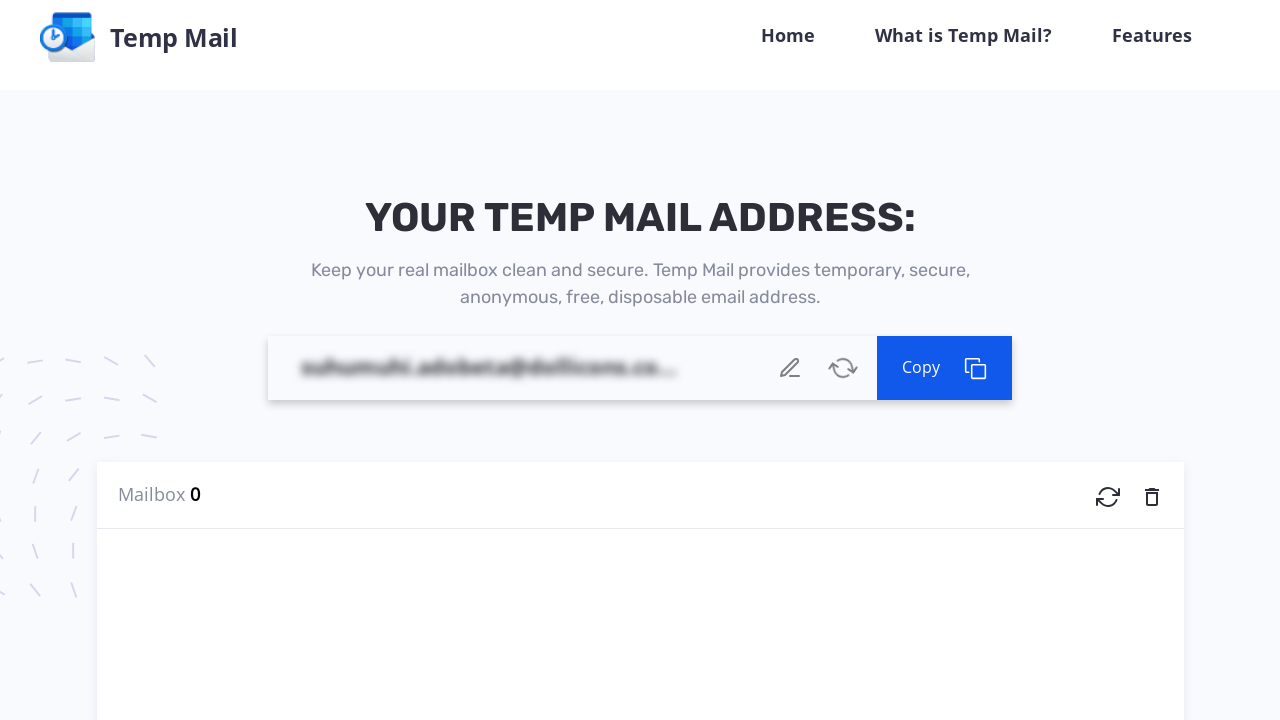

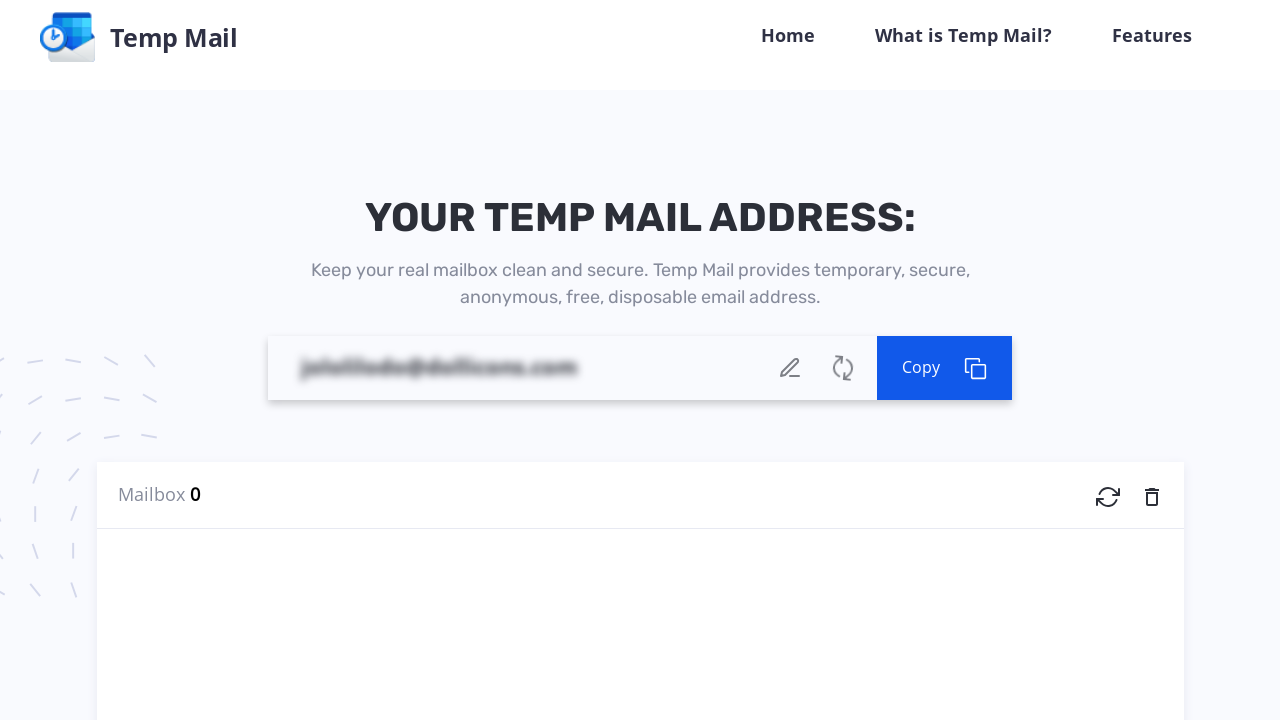